Tests context menu (right-click) functionality and navigates through the menu using keyboard arrows

Starting URL: https://swisnl.github.io/jQuery-contextMenu/demo.html

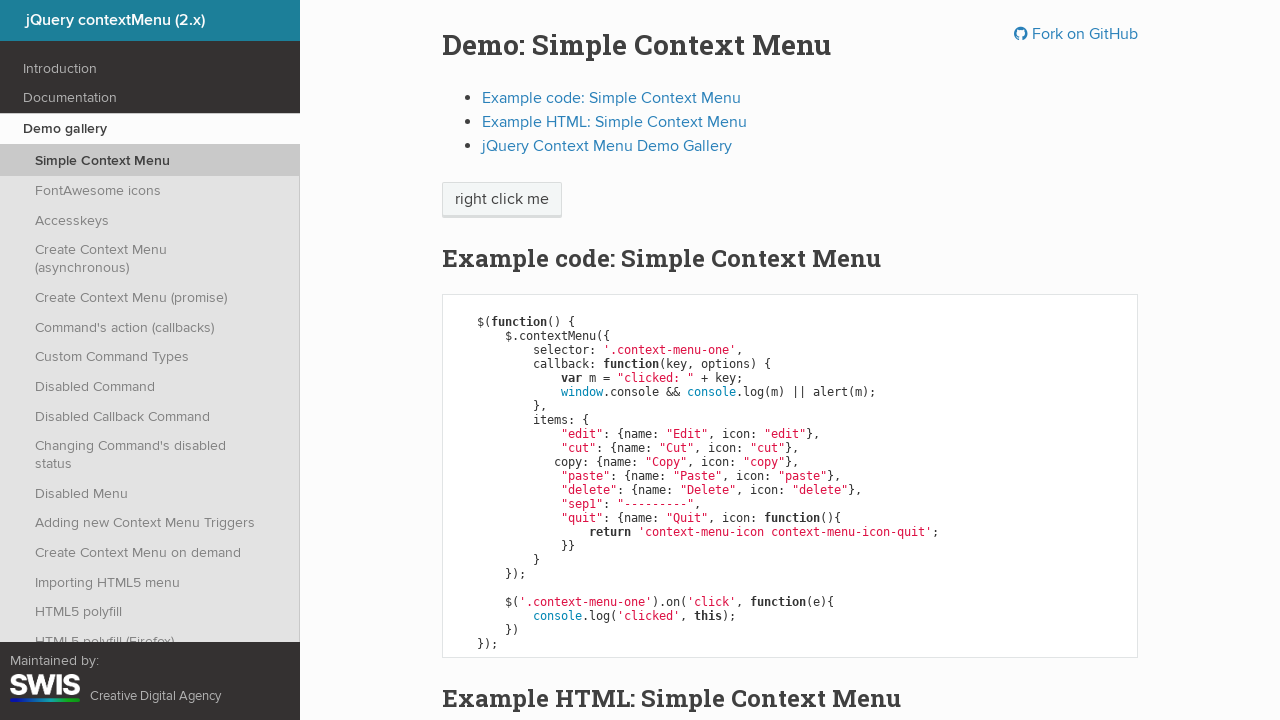

Right-clicked on context menu element at (502, 200) on .context-menu-one
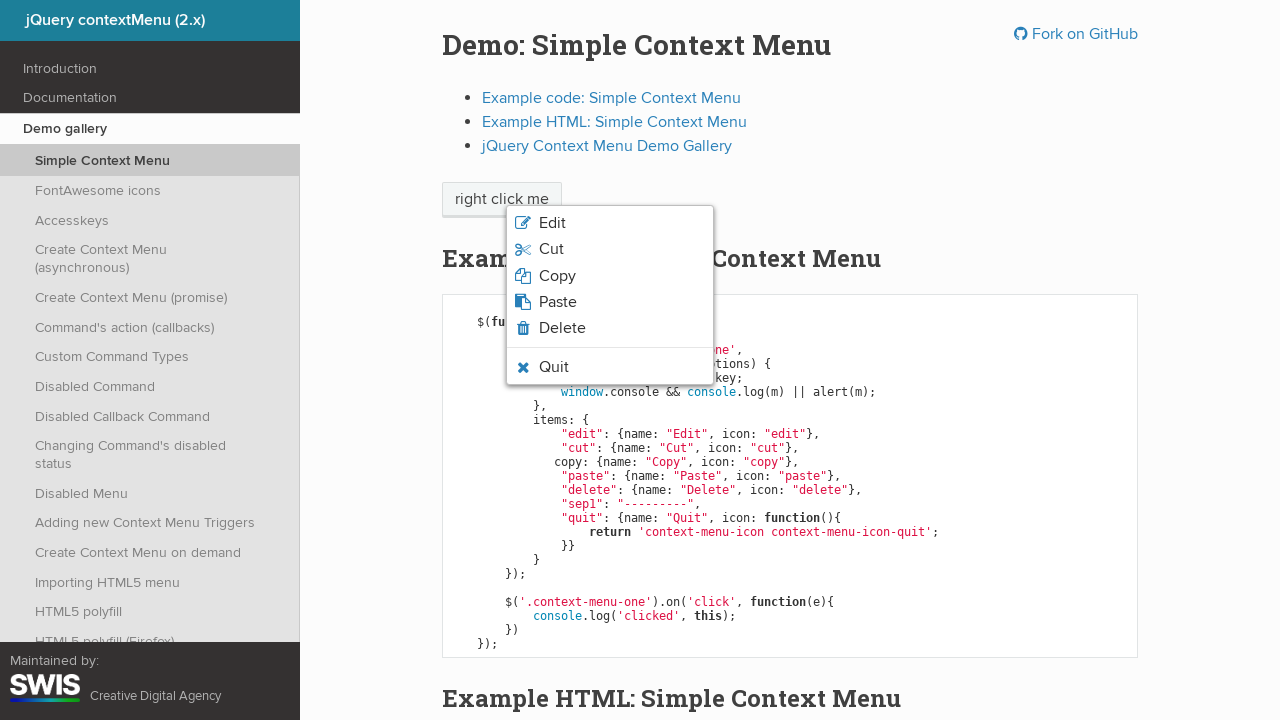

Pressed ArrowDown to navigate context menu
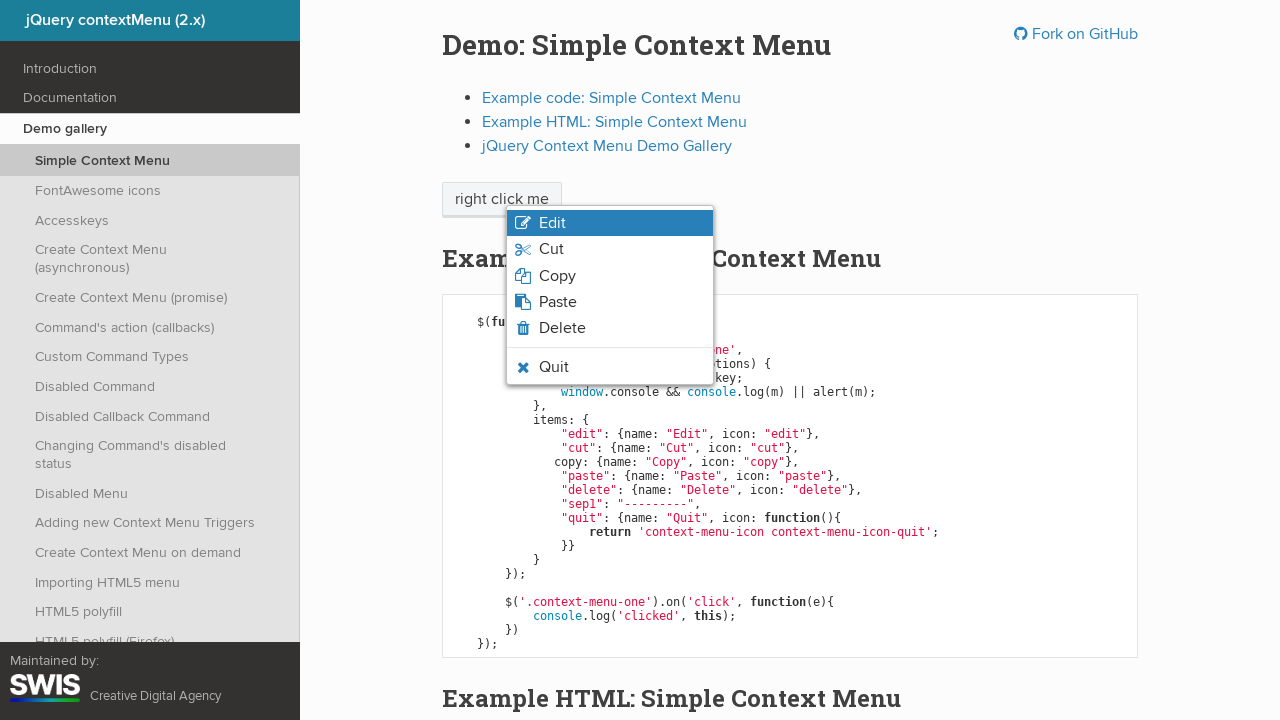

Pressed ArrowDown again to navigate context menu
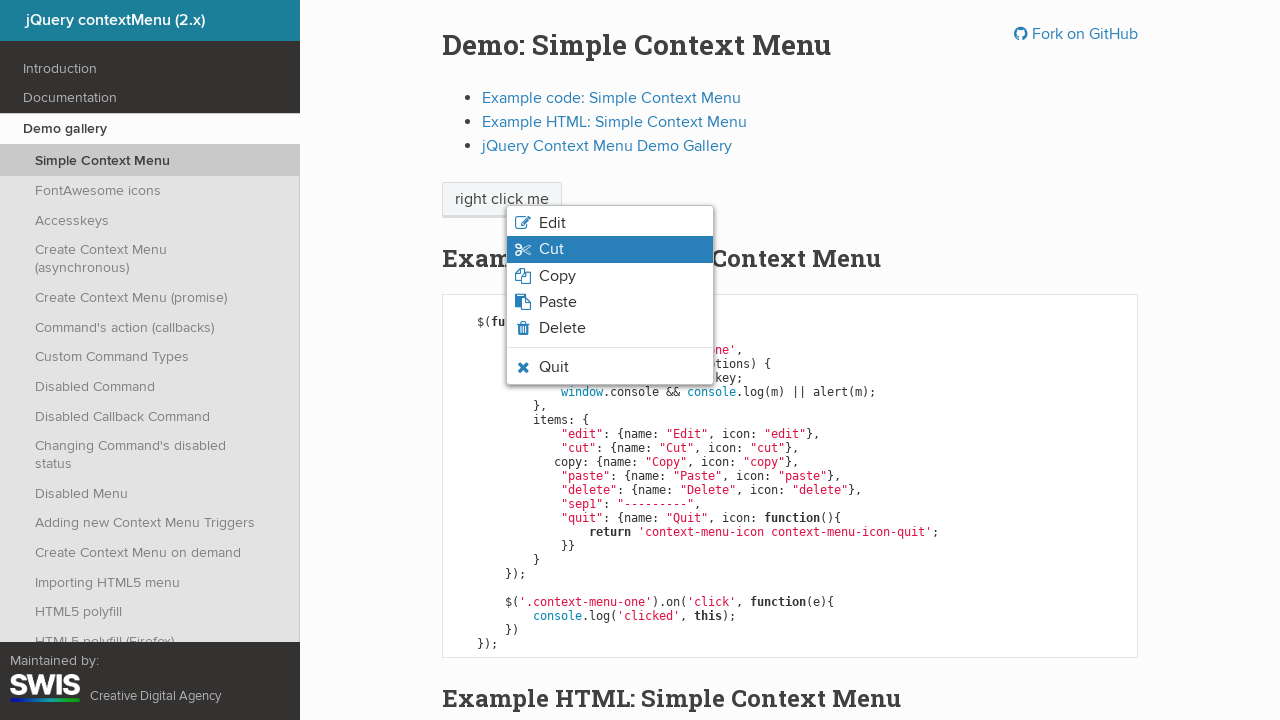

Pressed Enter to select context menu item
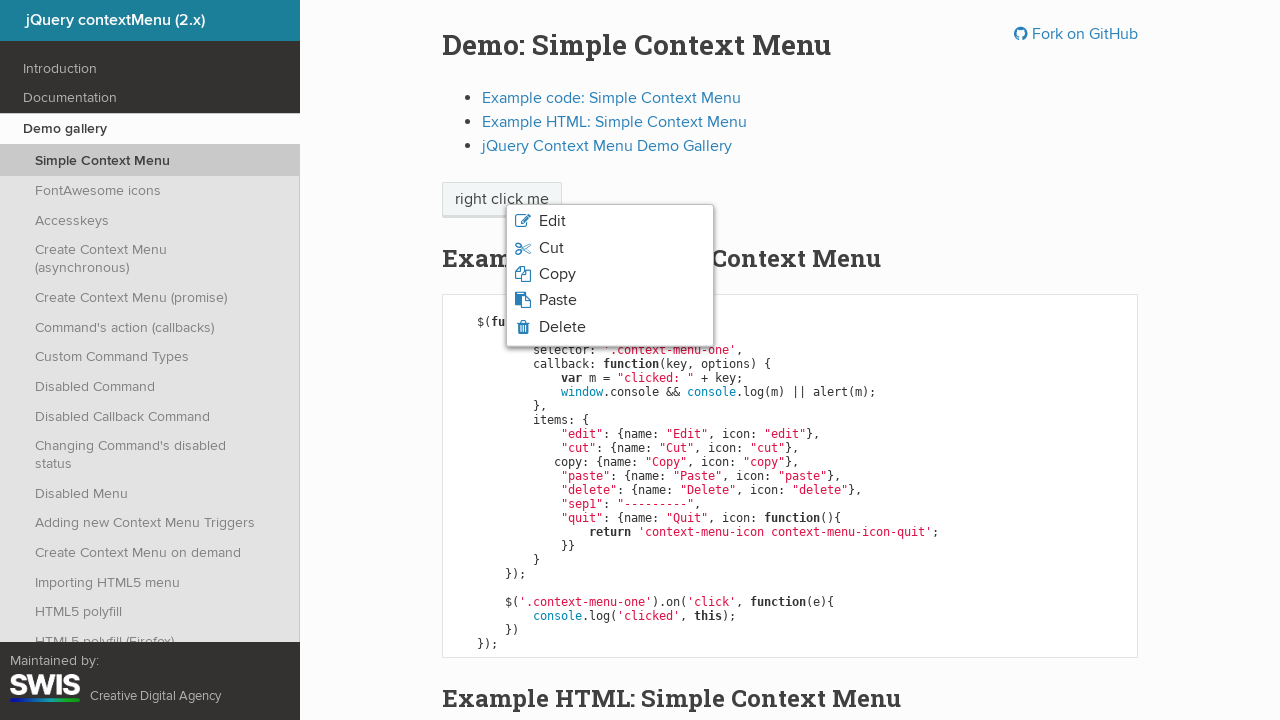

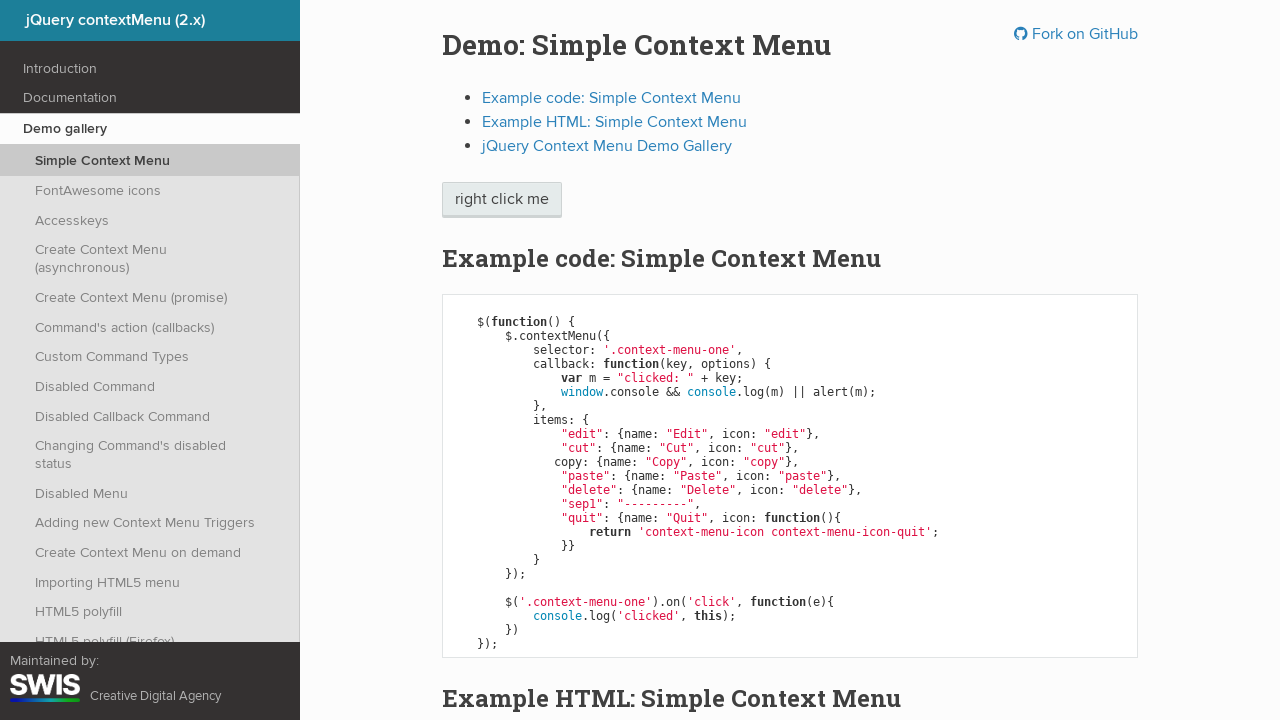